Tests radio button functionality by selecting the Windows radio option

Starting URL: https://devexpress.github.io/testcafe/example/

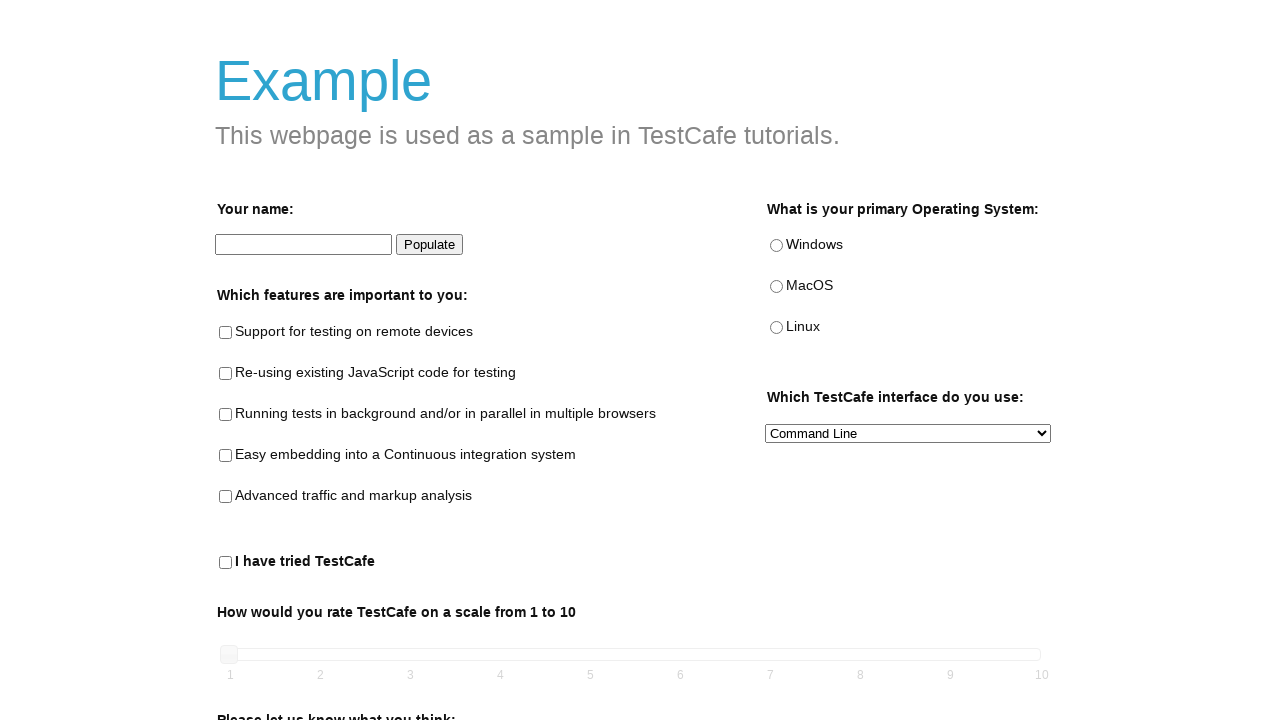

Navigated to TestCafe example page
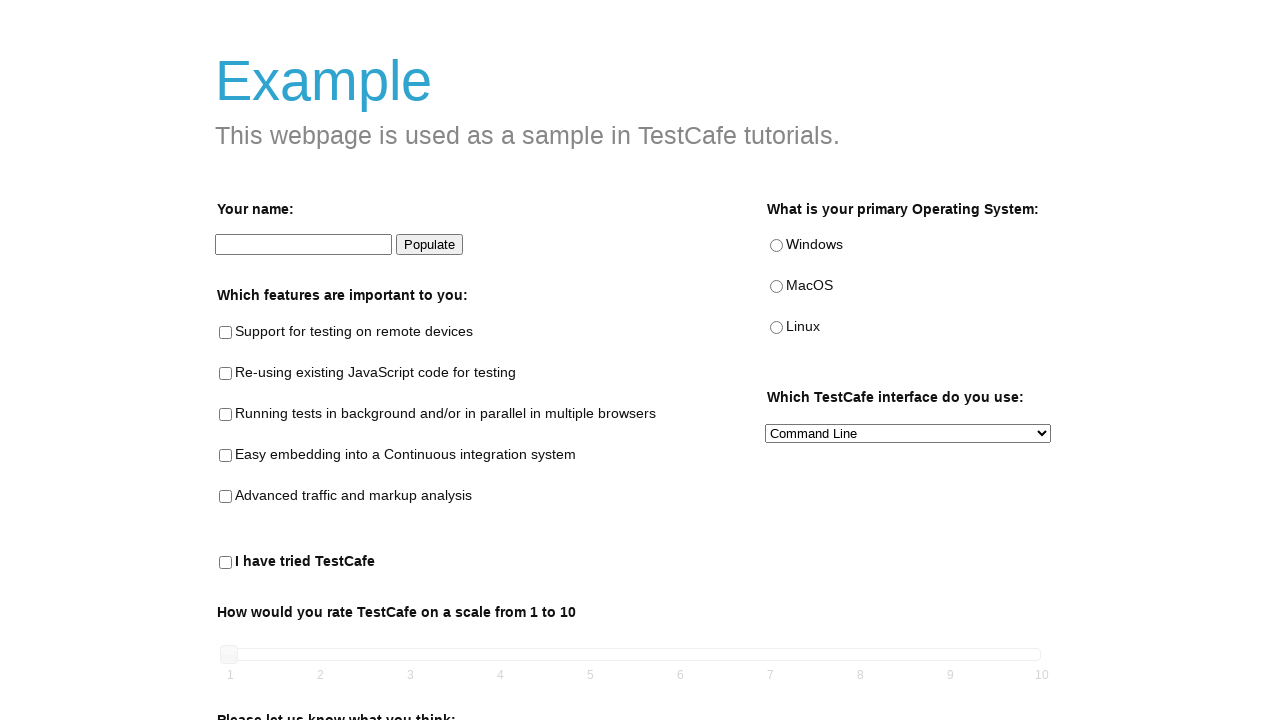

Selected the Windows radio button at (776, 246) on internal:testid=[data-testid="windows-radio"s]
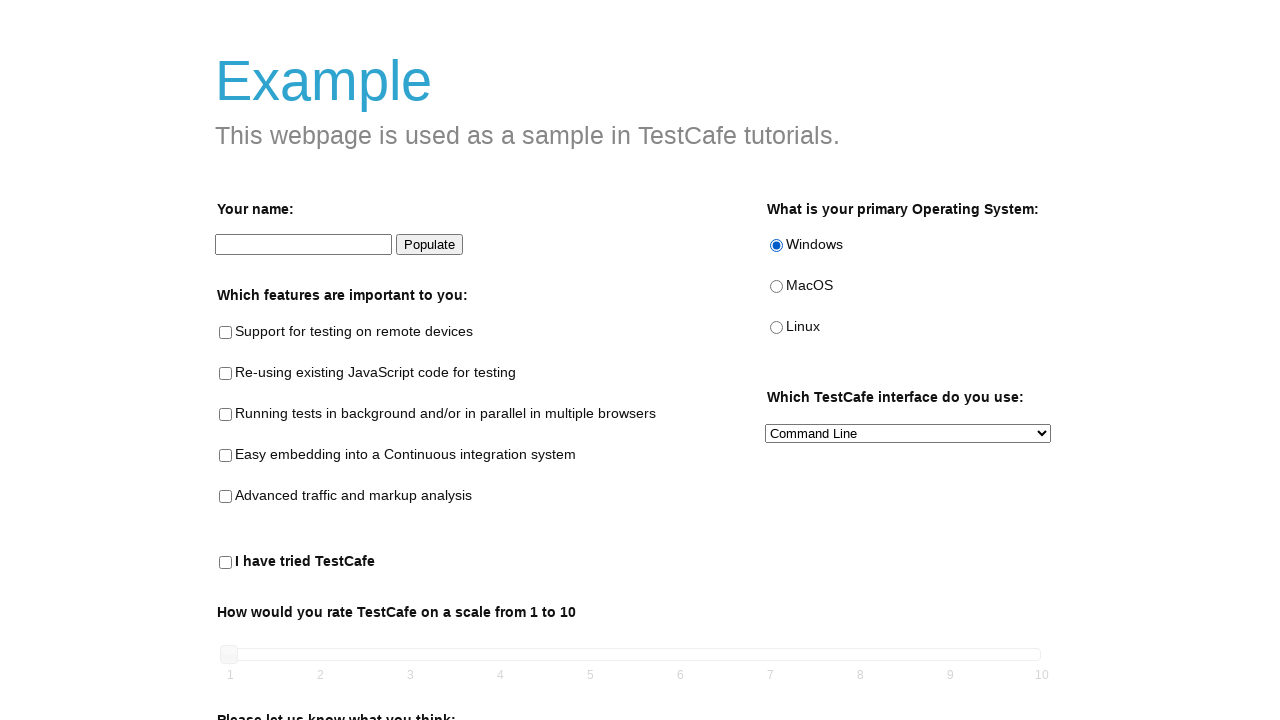

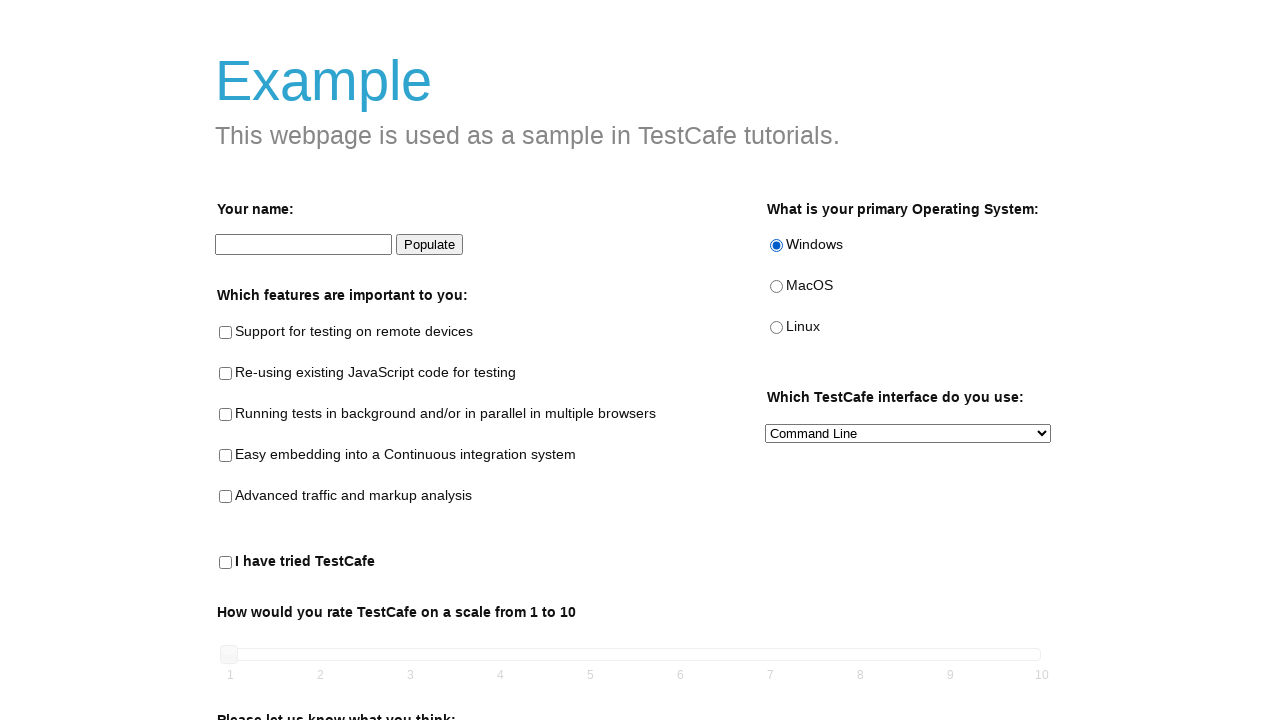